Tests navigation to an automation practice page and clicks on a link for free access to interview questions and resume assistance materials, then verifies the page title.

Starting URL: https://rahulshettyacademy.com/AutomationPractice/

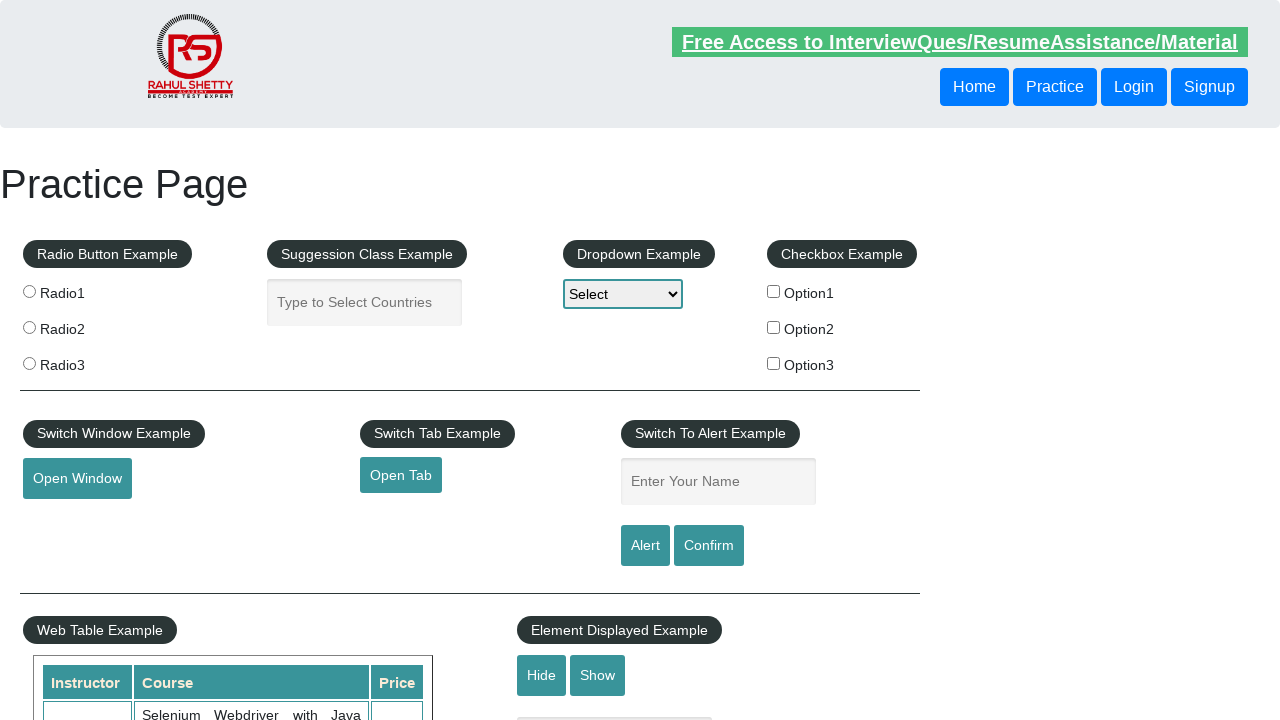

Clicked on 'Free Access to InterviewQues/ResumeAssistance/Material' link at (960, 42) on text=Free Access to InterviewQues/ResumeAssistance/Material
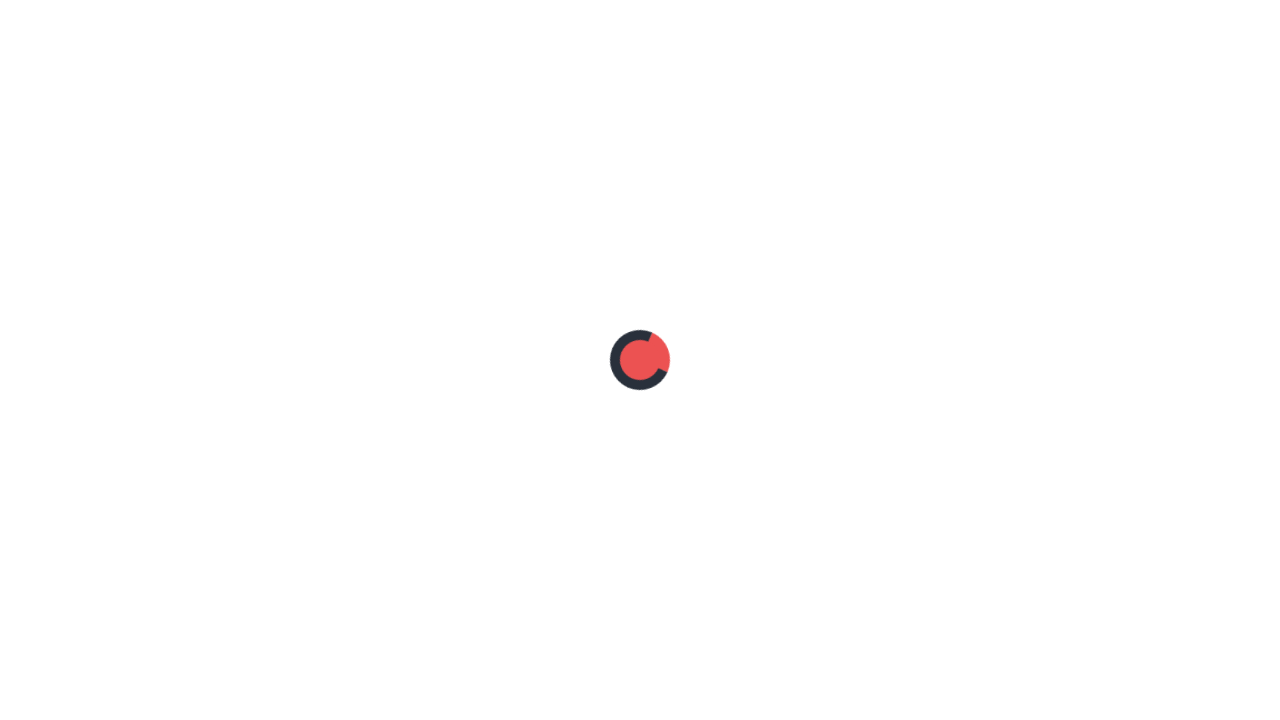

Page loaded and DOM content ready
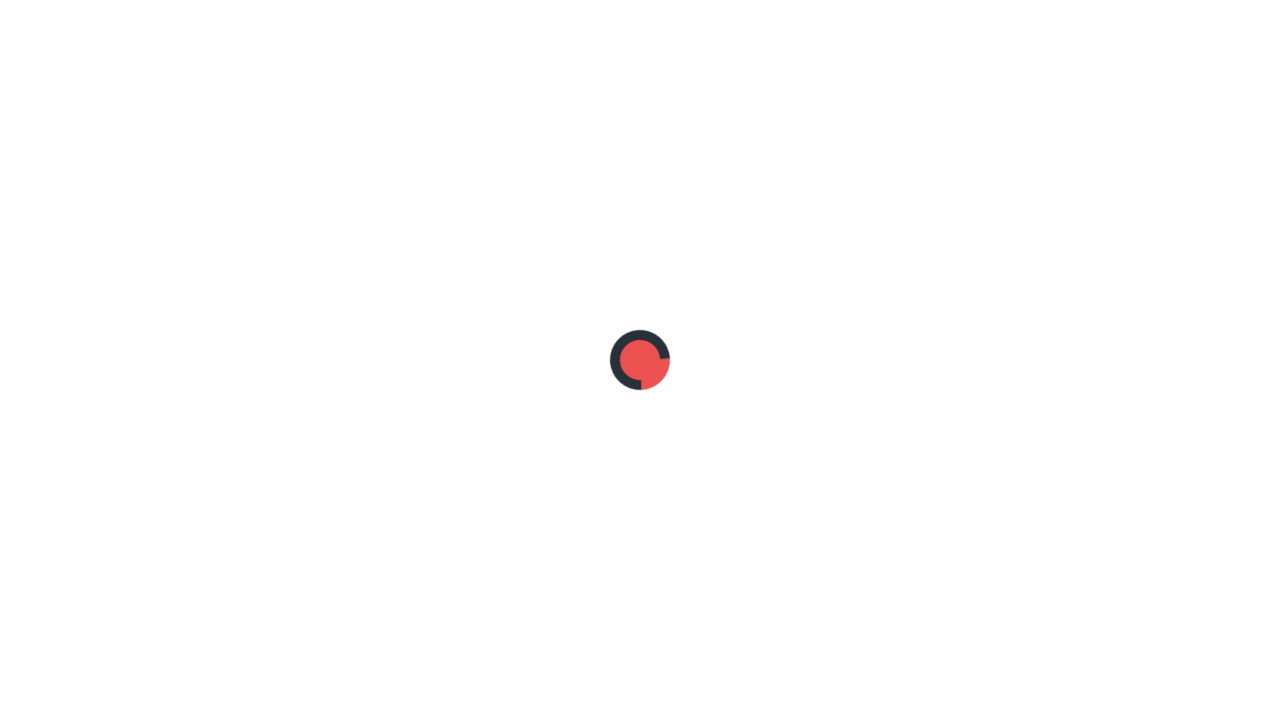

Retrieved page title: RS Academy
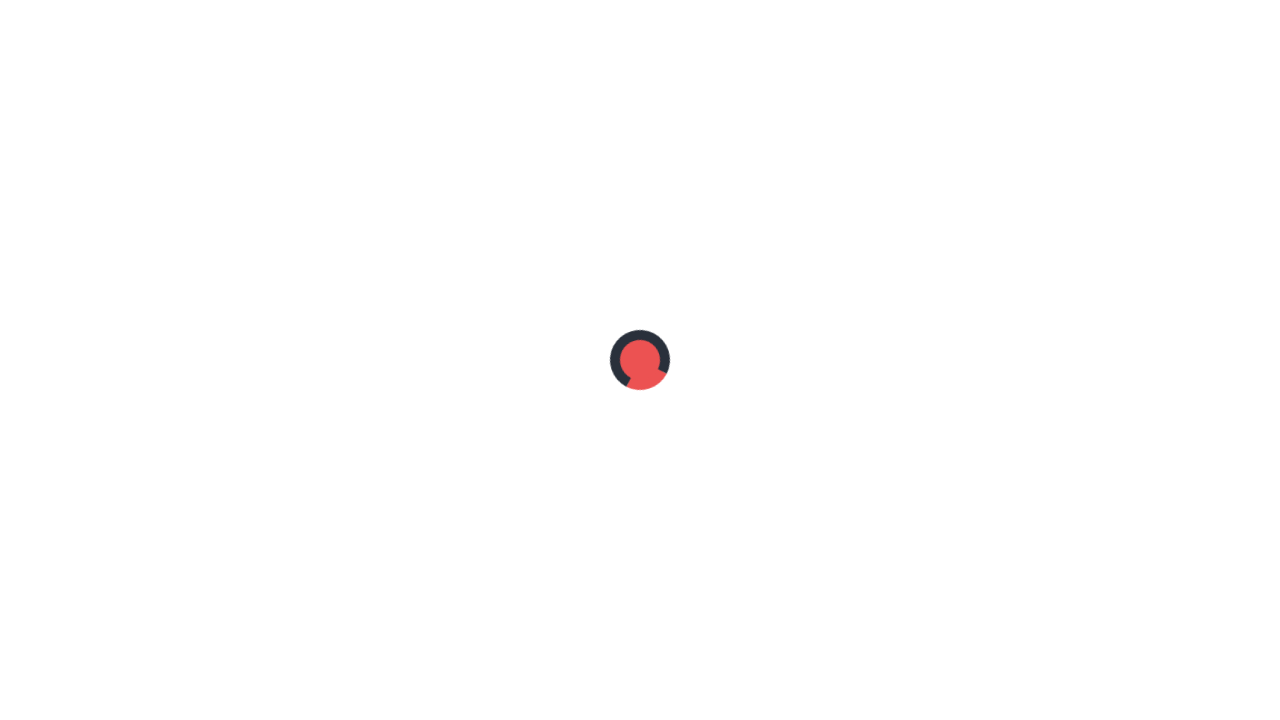

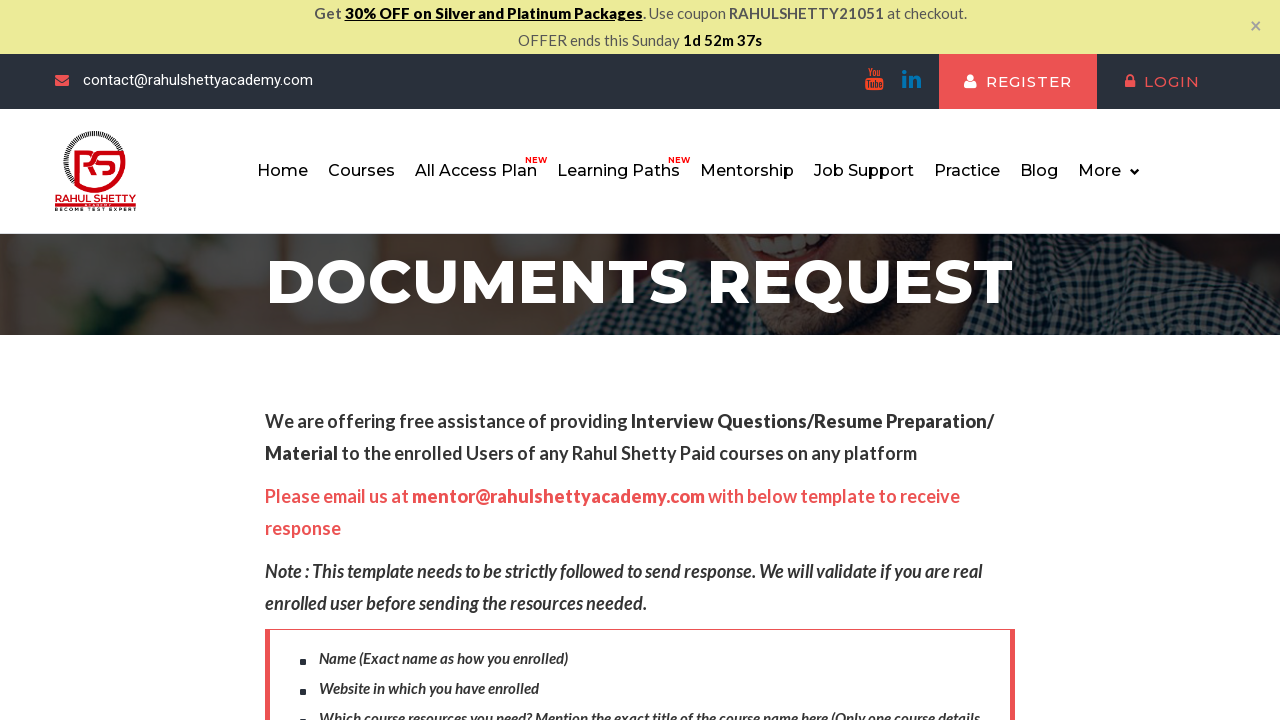